Tests the SweetAlert library demo by clicking the preview button to trigger an alert and then clicking the confirm button to dismiss it

Starting URL: https://sweetalert.js.org/guides/

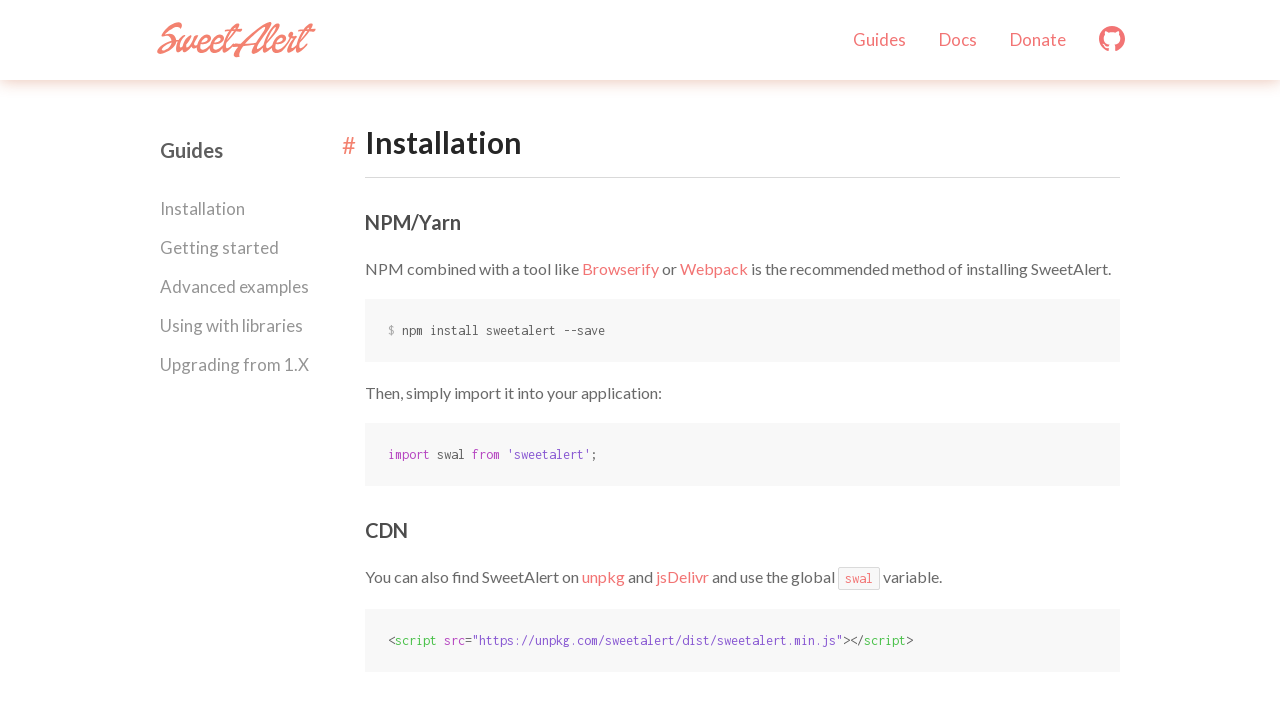

Clicked preview button to trigger SweetAlert at (742, 360) on .preview
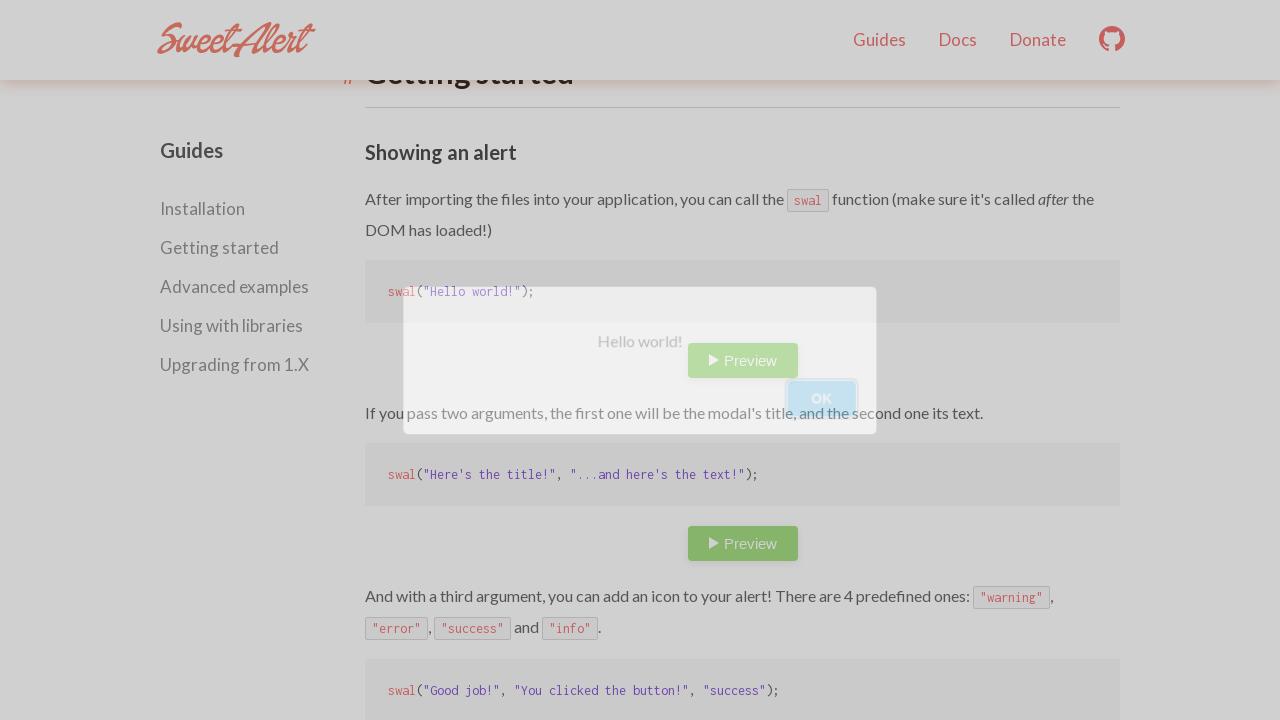

SweetAlert dialog appeared with confirm button
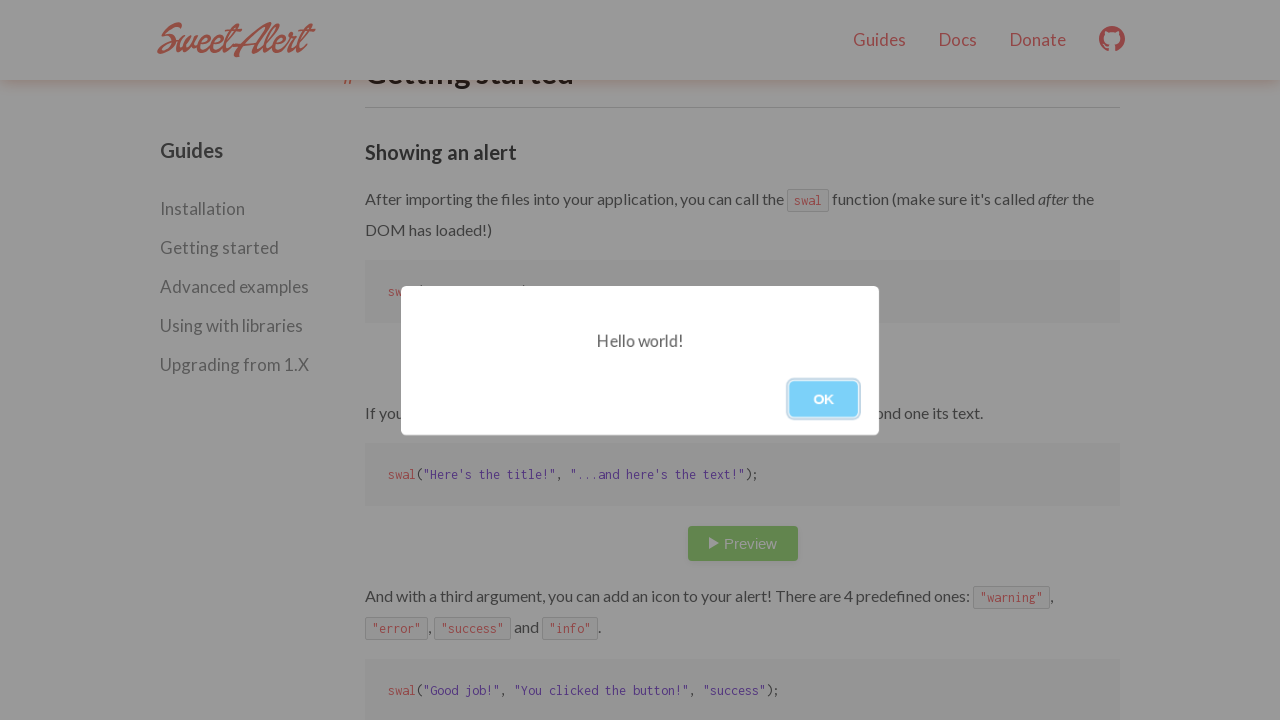

Clicked confirm button to dismiss SweetAlert at (824, 398) on button.swal-button.swal-button--confirm
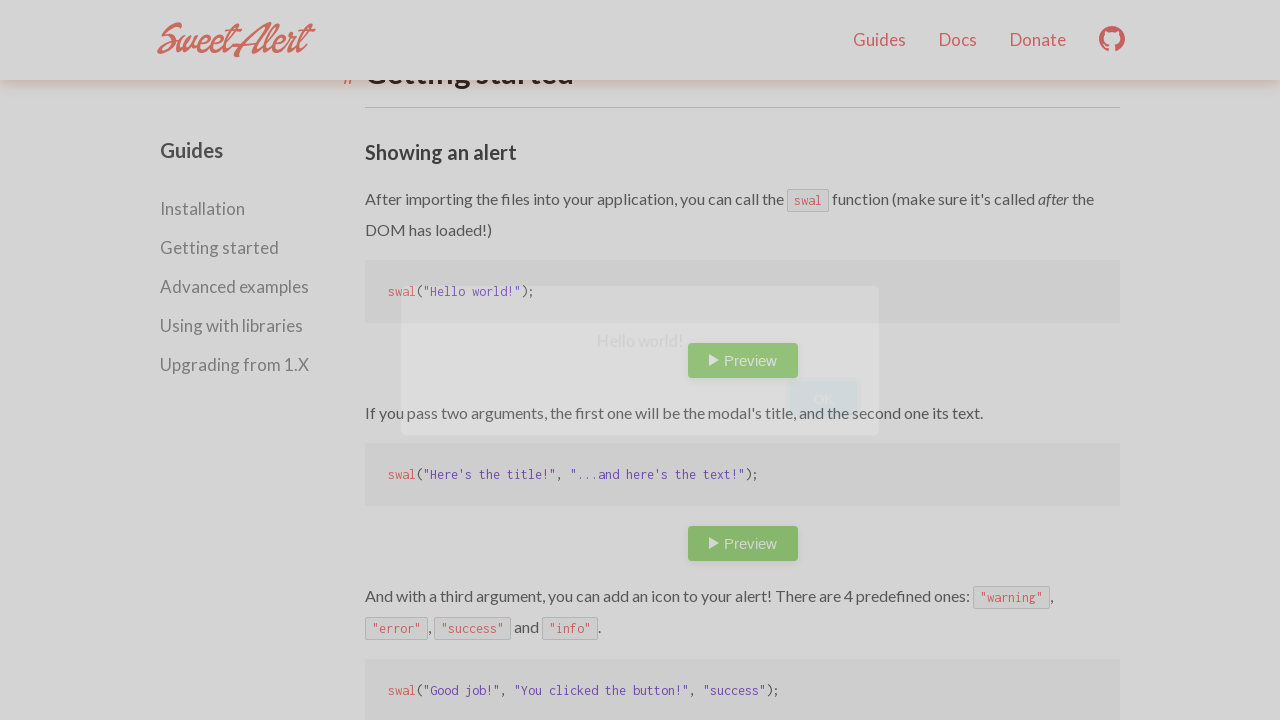

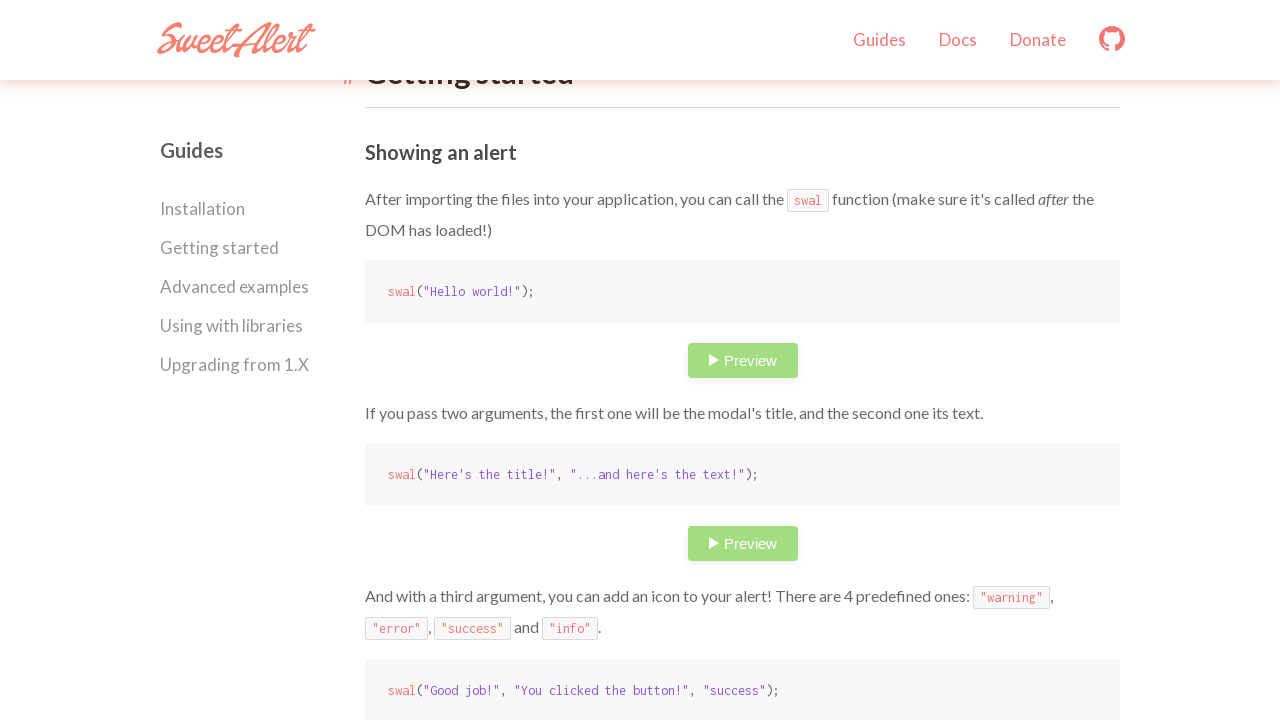